Tests browser alert handling by clicking a button that triggers an alert dialog, then accepting (dismissing) the alert

Starting URL: https://formy-project.herokuapp.com/switch-window

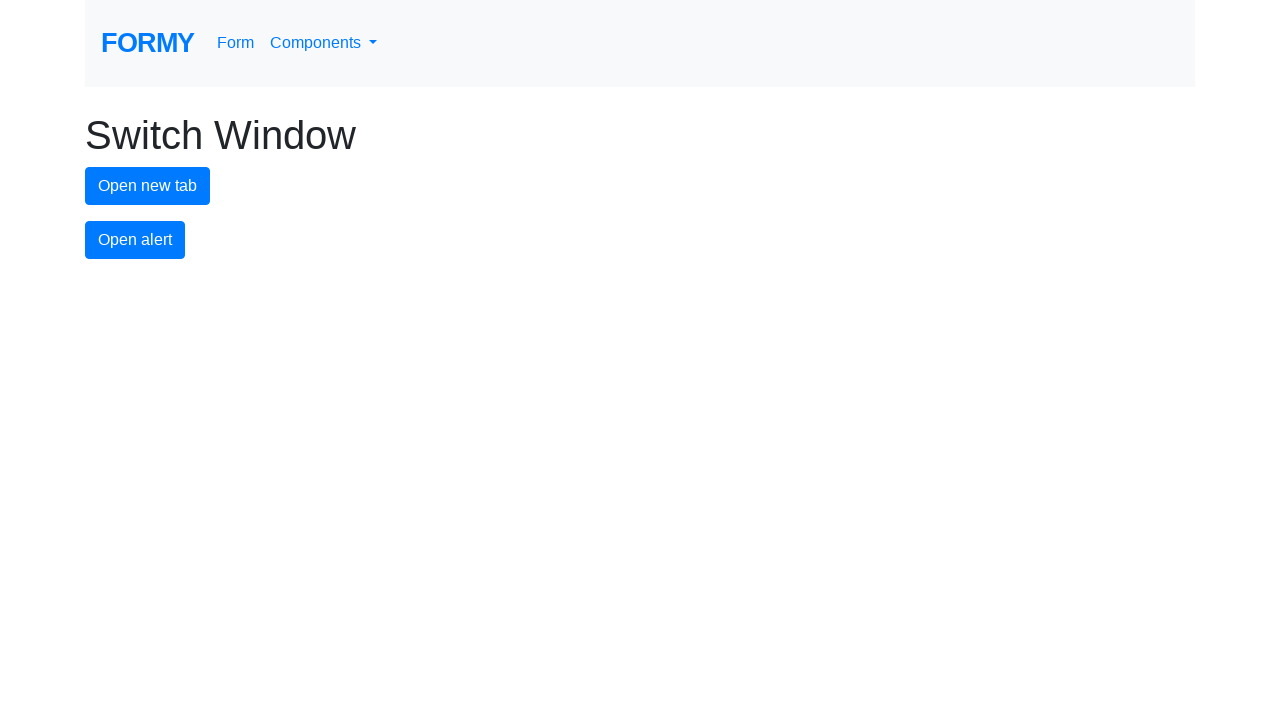

Set up dialog handler to accept alerts
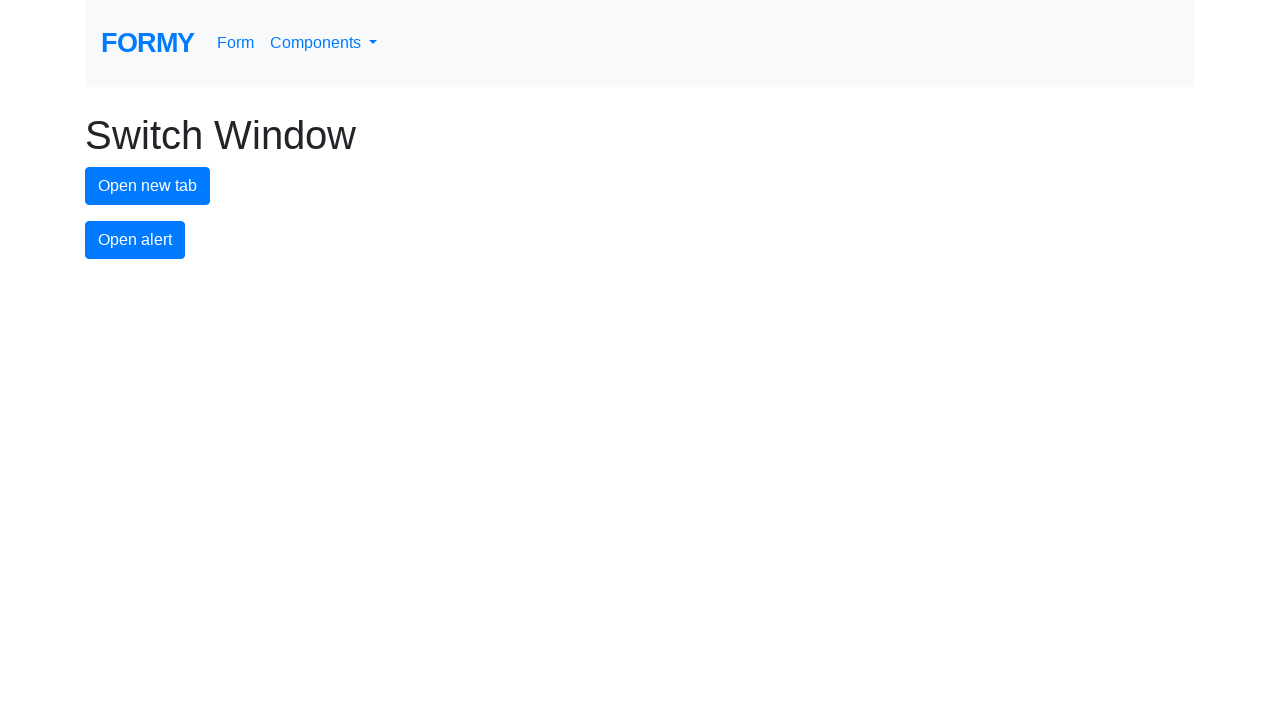

Clicked alert button to trigger alert dialog at (135, 240) on #alert-button
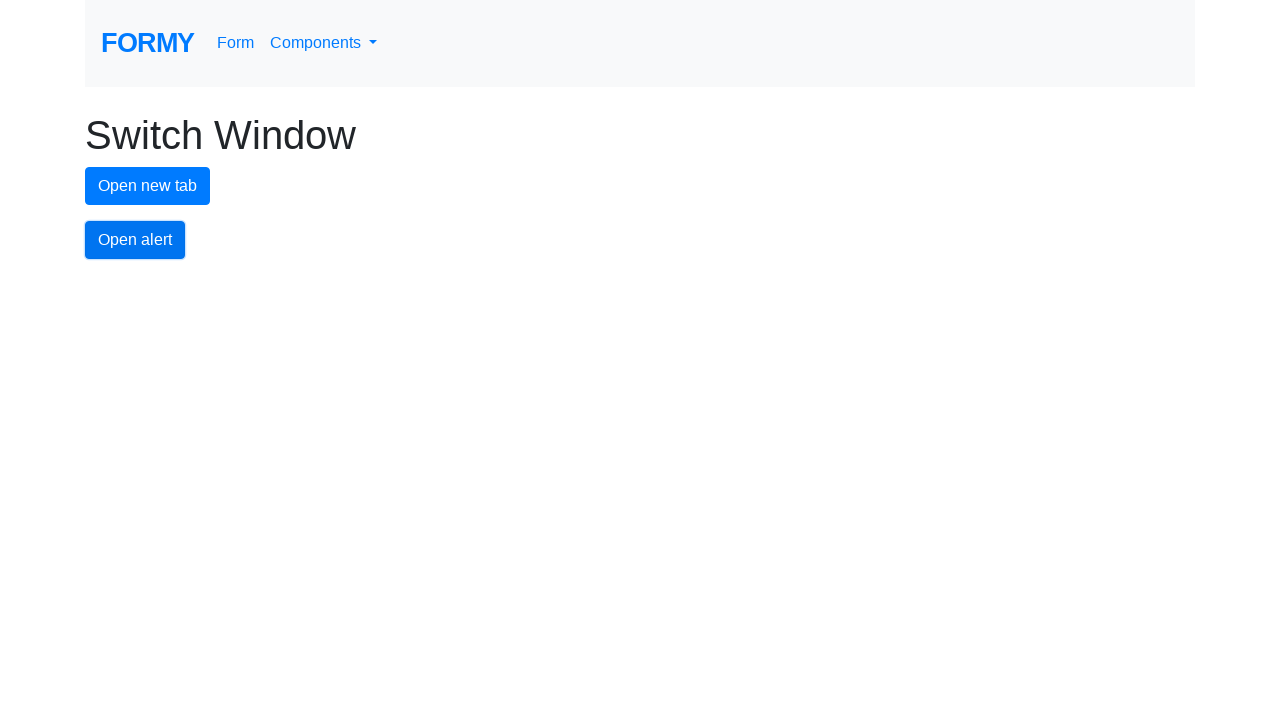

Waited for alert dialog handling to complete
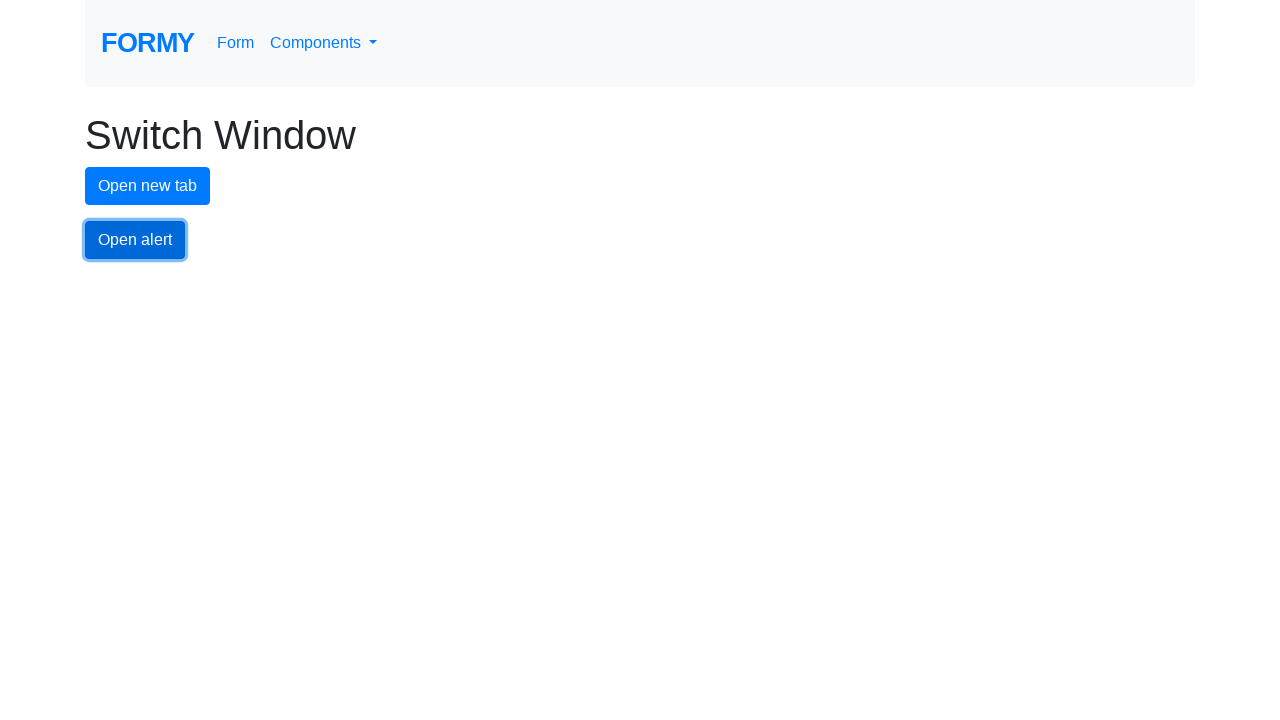

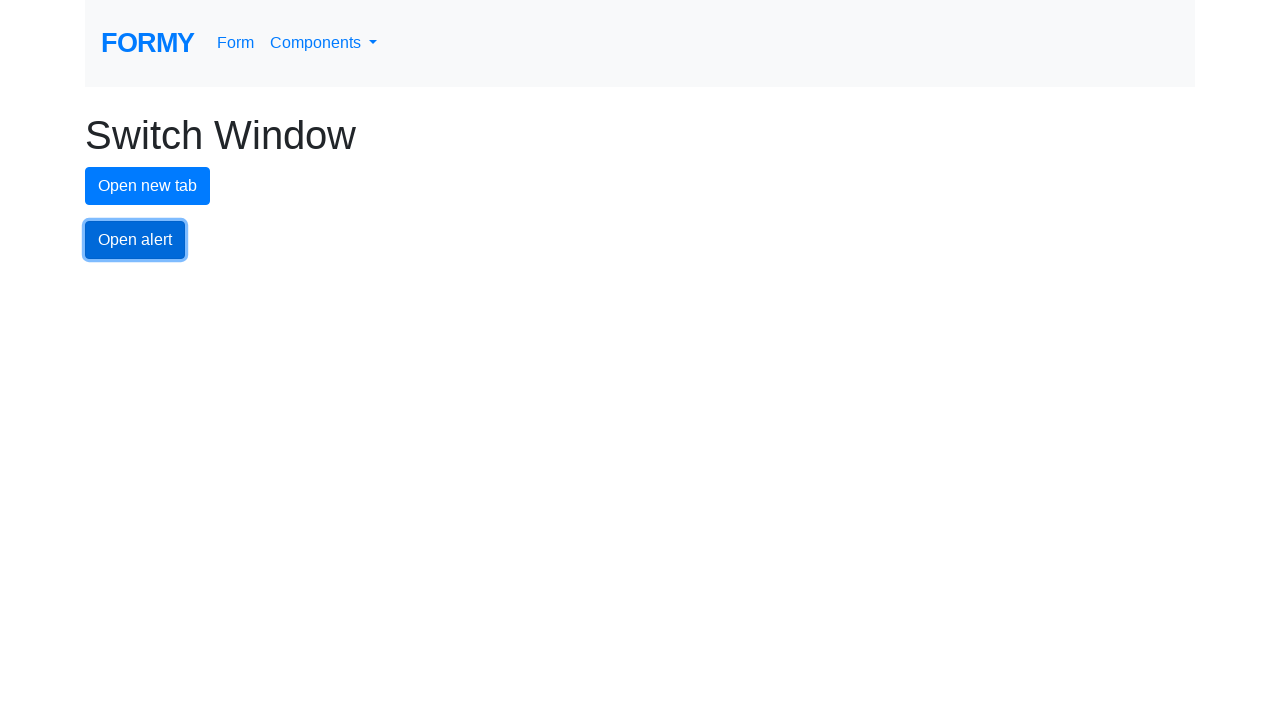